Tests adding a product review comment by navigating to a product page, clicking the reviews tab, selecting a 5-star rating, and submitting a review with comment, author name, and email.

Starting URL: https://practice.automationtesting.in/

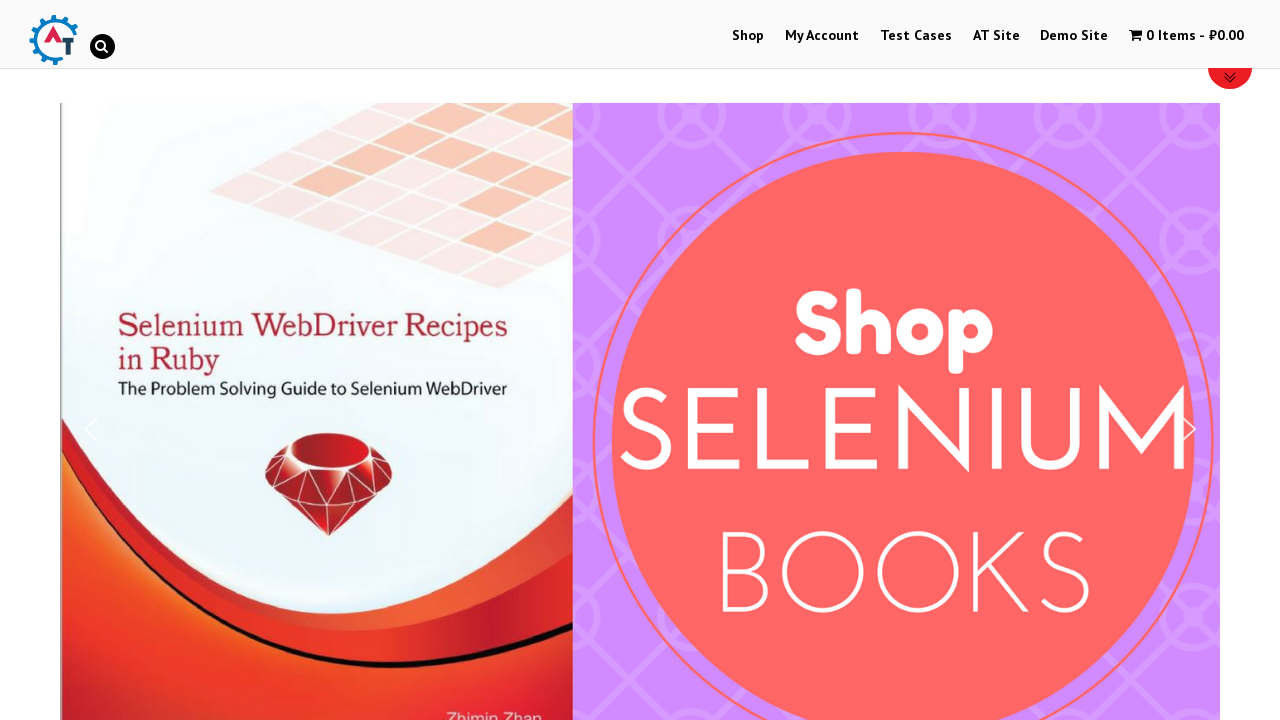

Scrolled down 600px to see products
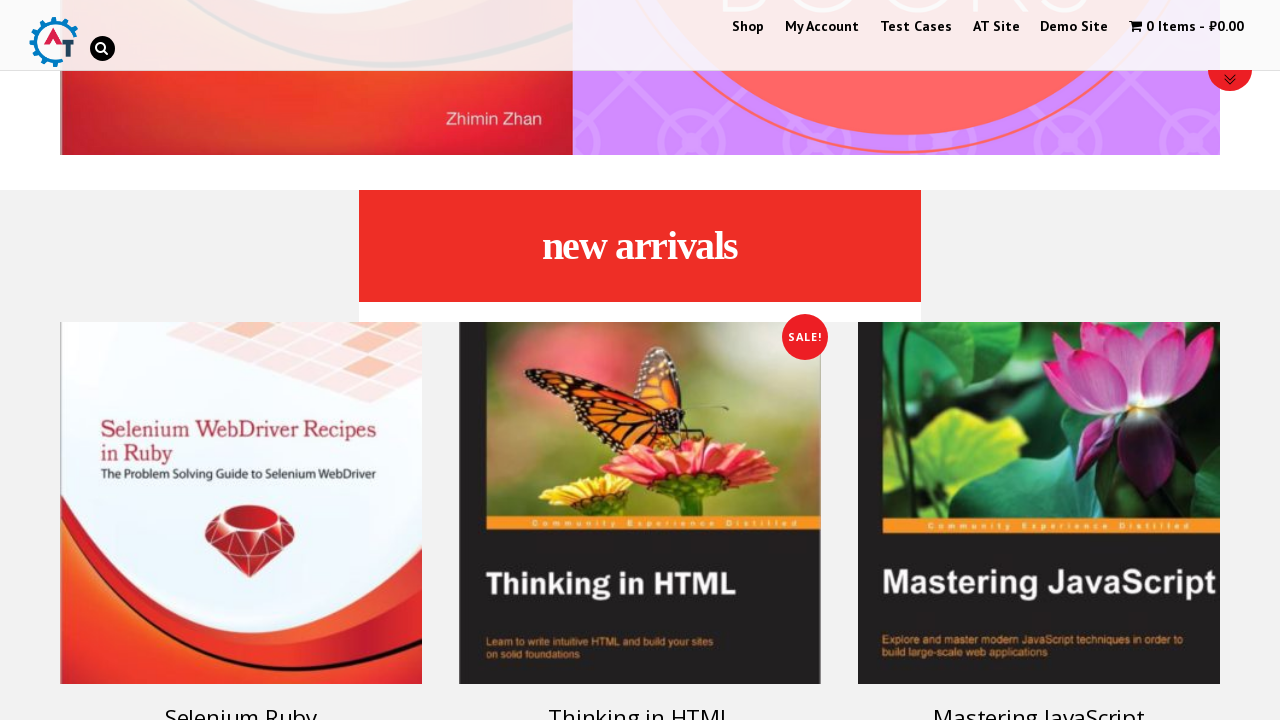

Clicked on Selenium Ruby product at (241, 503) on img[alt='Selenium Ruby']
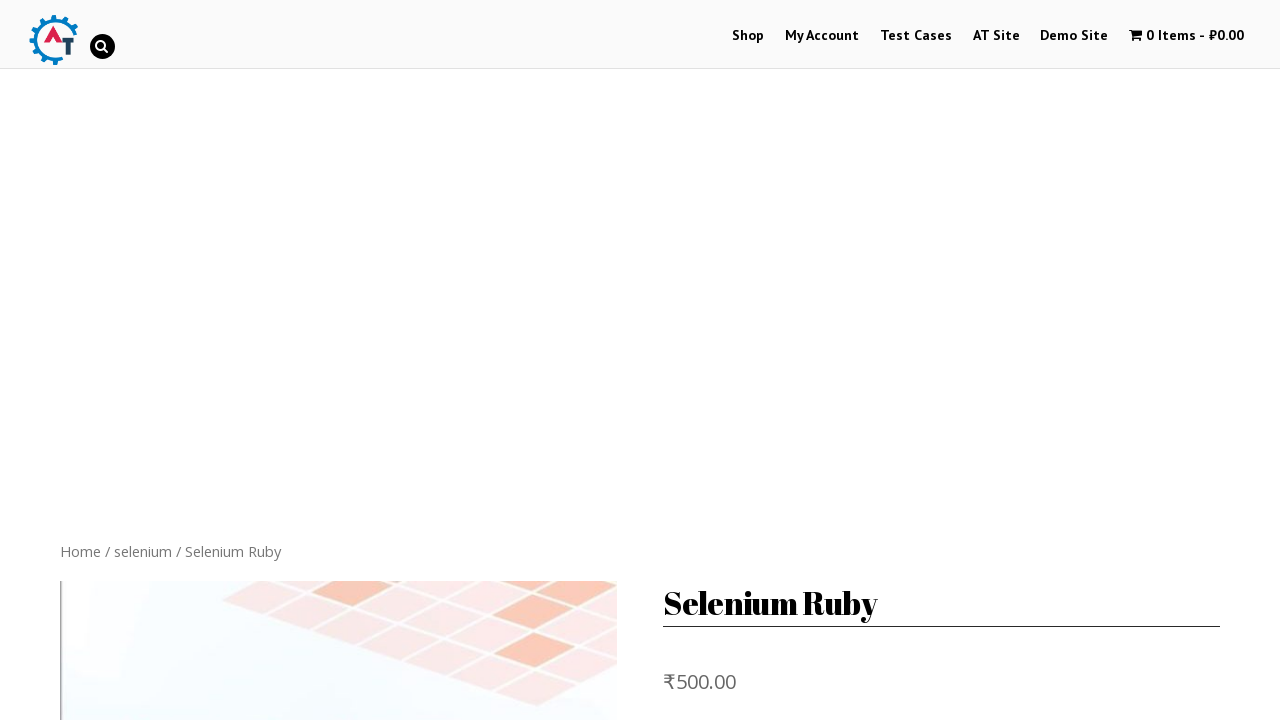

Scrolled down 500px to see reviews section
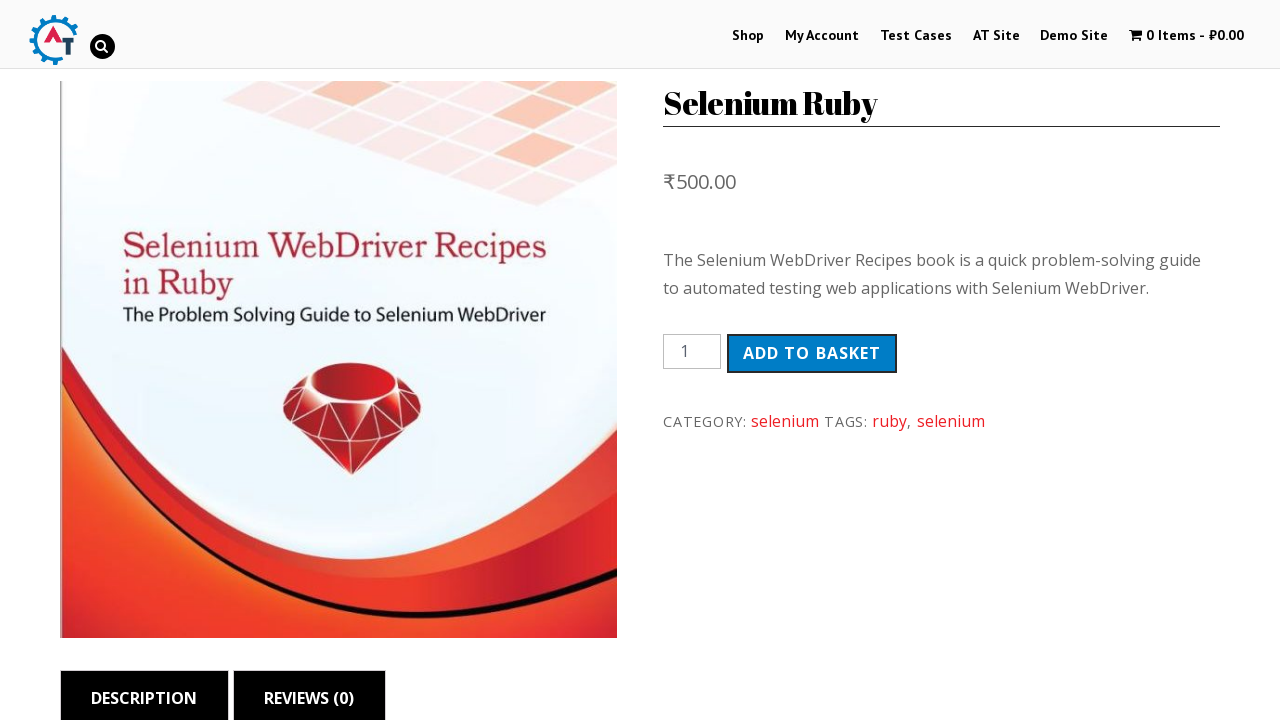

Clicked on Reviews tab at (309, 296) on .reviews_tab
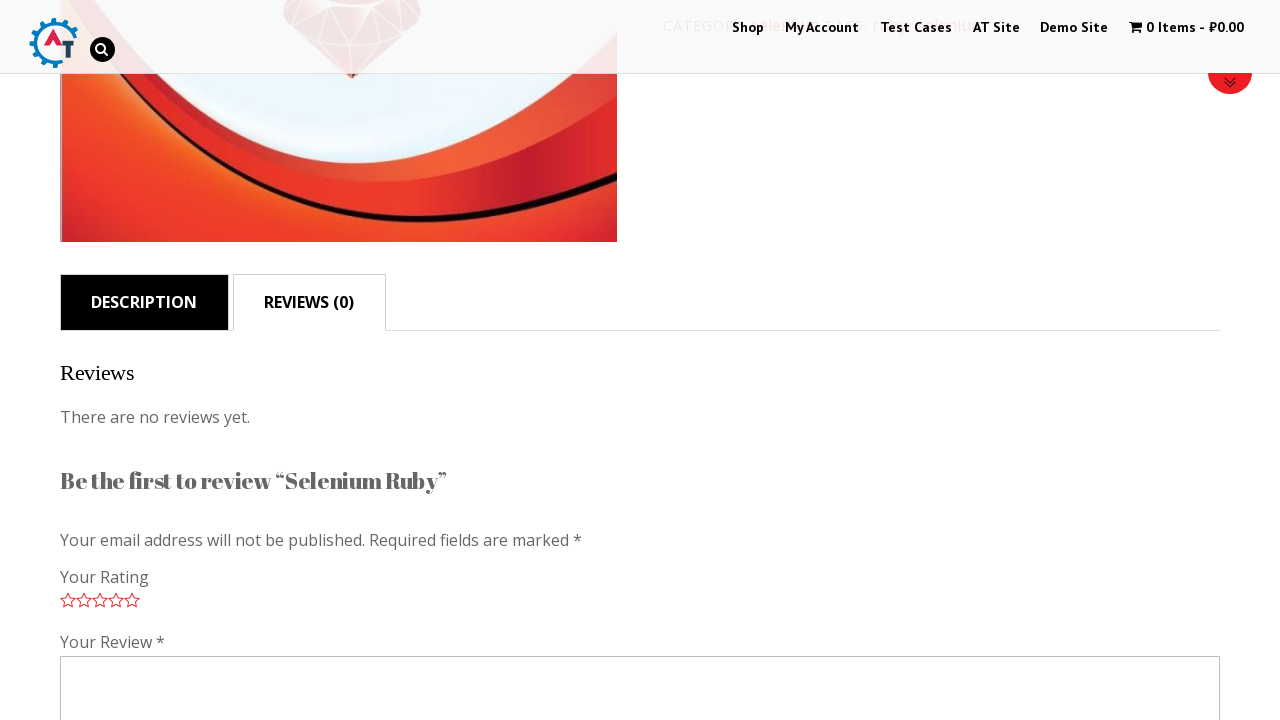

Selected 5-star rating at (132, 600) on .star-5
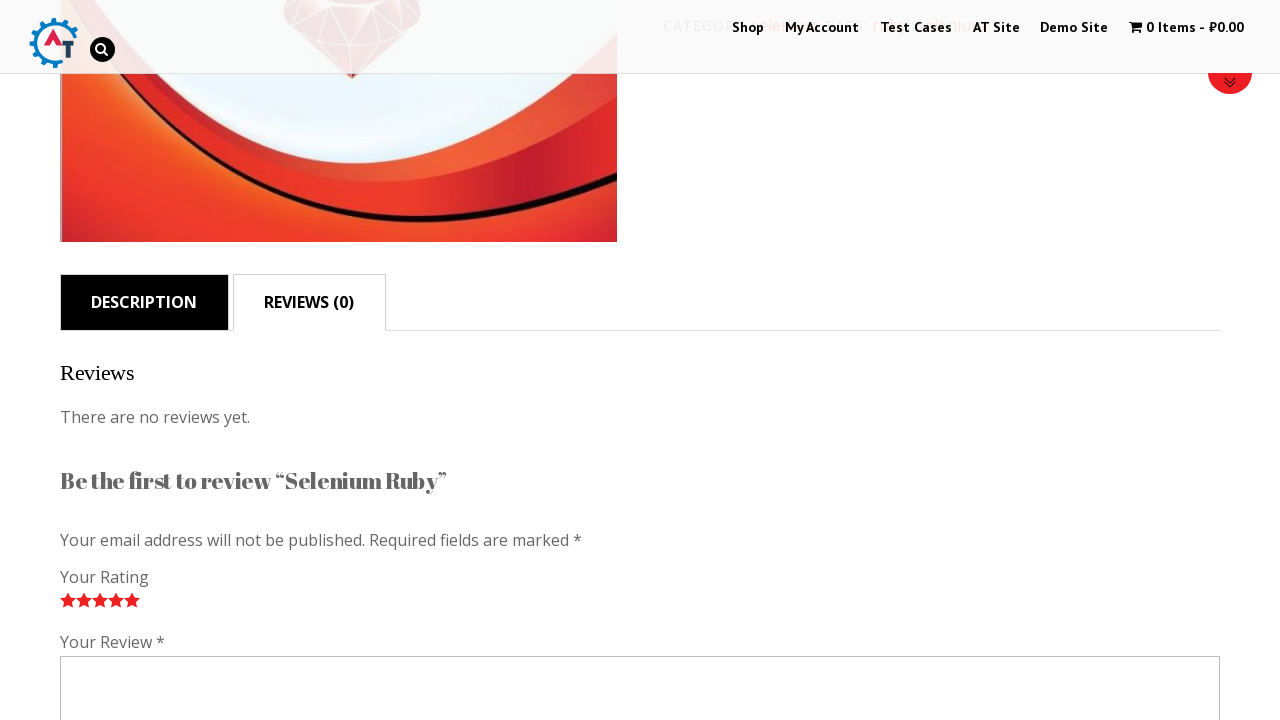

Filled comment field with 'Nice book!' on #comment
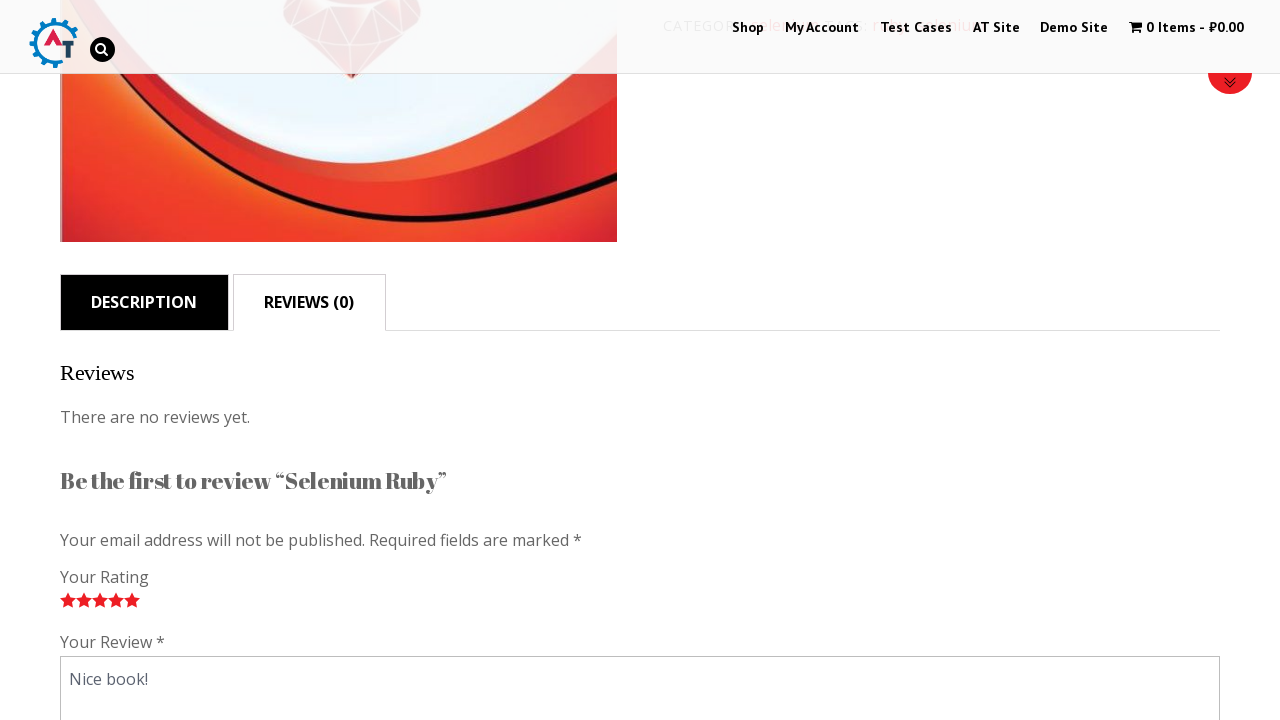

Filled author field with 'Sam' on #author
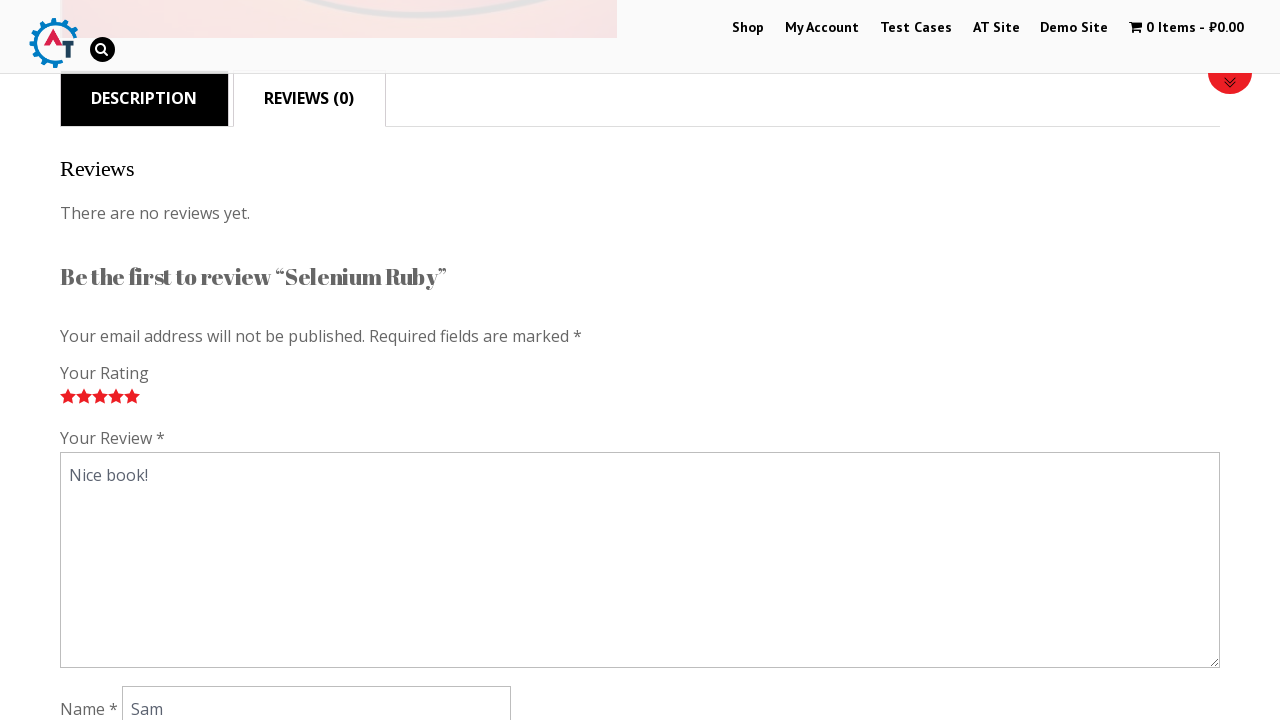

Filled email field with 'sam56@gmail.com' on #email
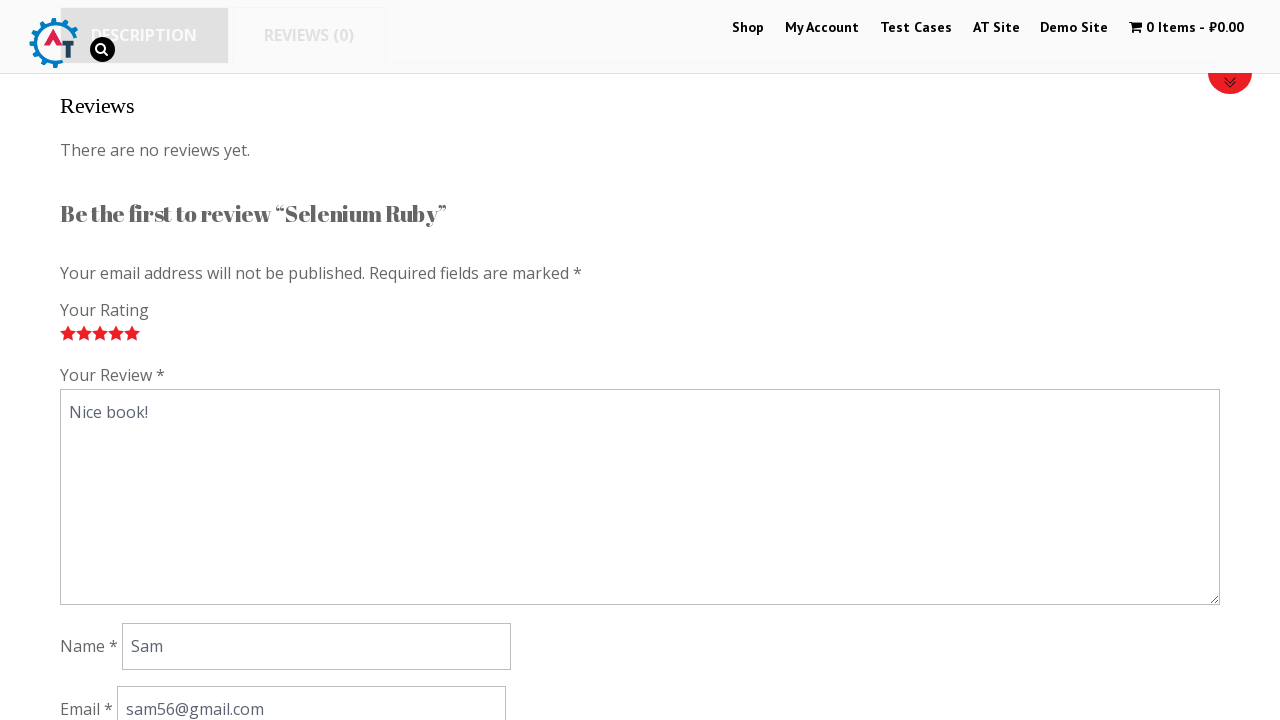

Clicked submit button to post review at (111, 360) on .form-submit .submit
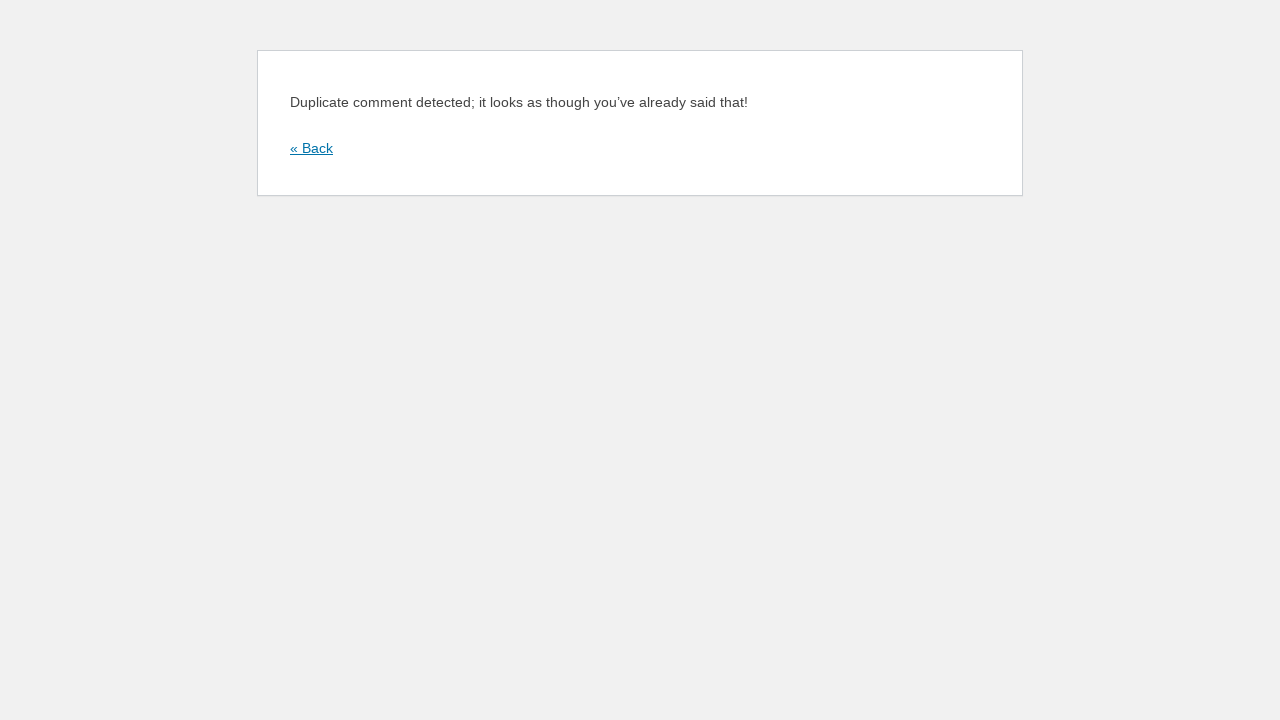

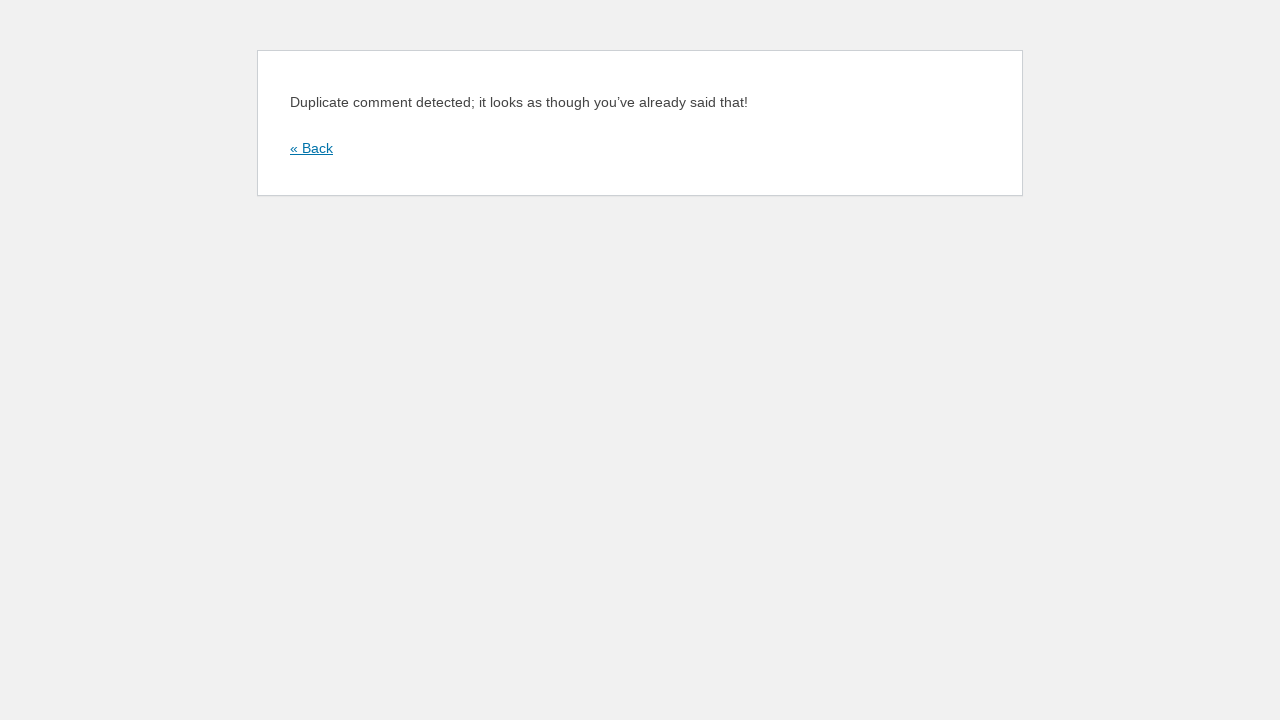